Navigates to a Selenium training page and verifies the page loads successfully by waiting for the page content to be visible.

Starting URL: https://www.btreesystems.com/selenium-with-python-trainingin-chennai/

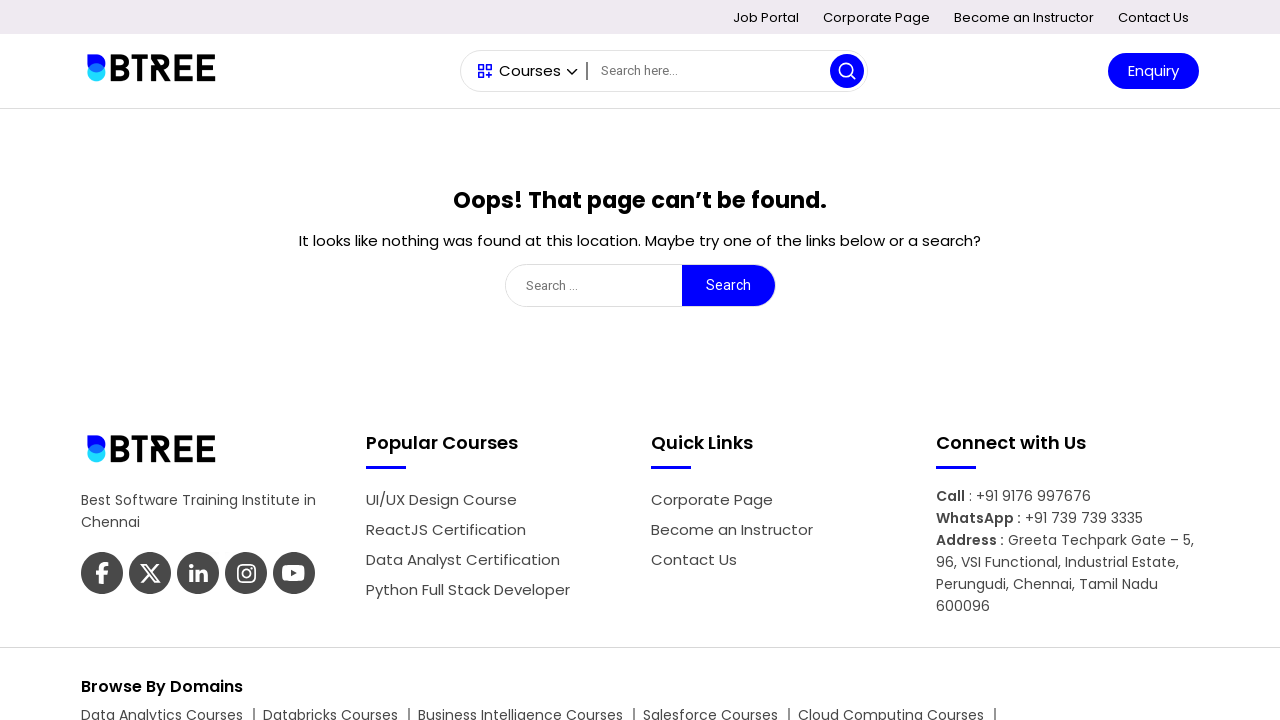

Navigated to Selenium training page
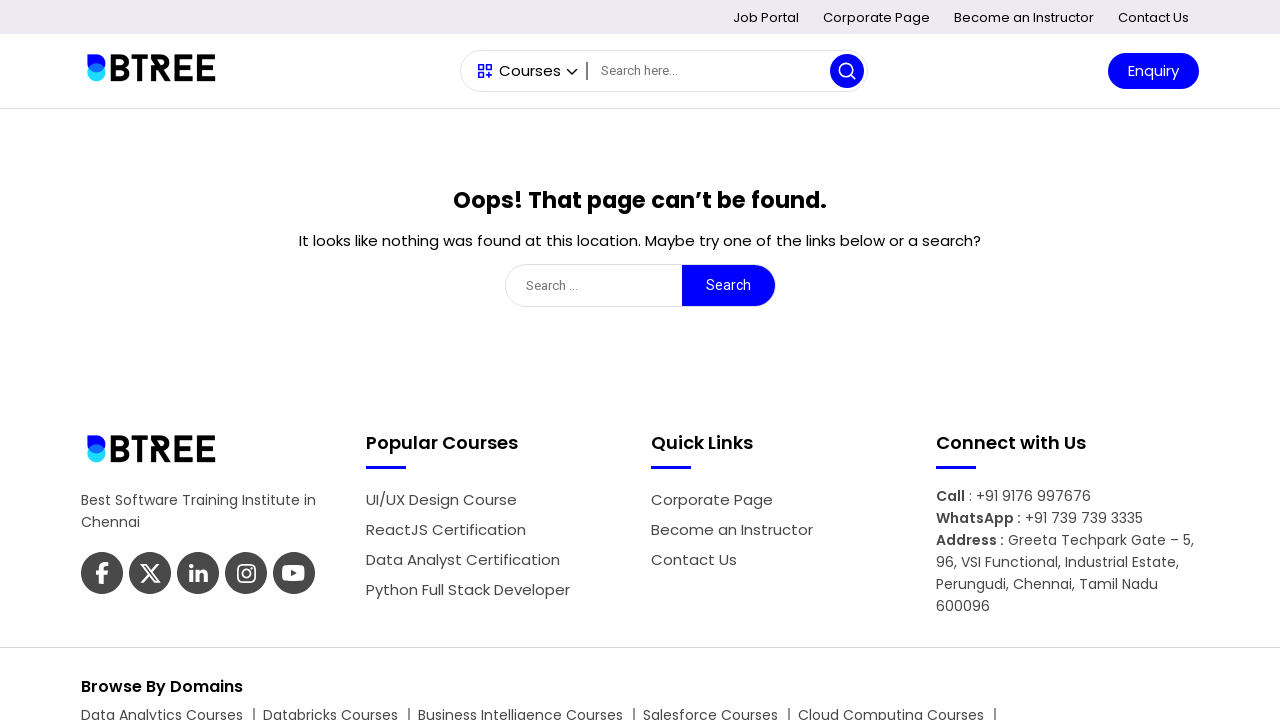

Page DOM content loaded
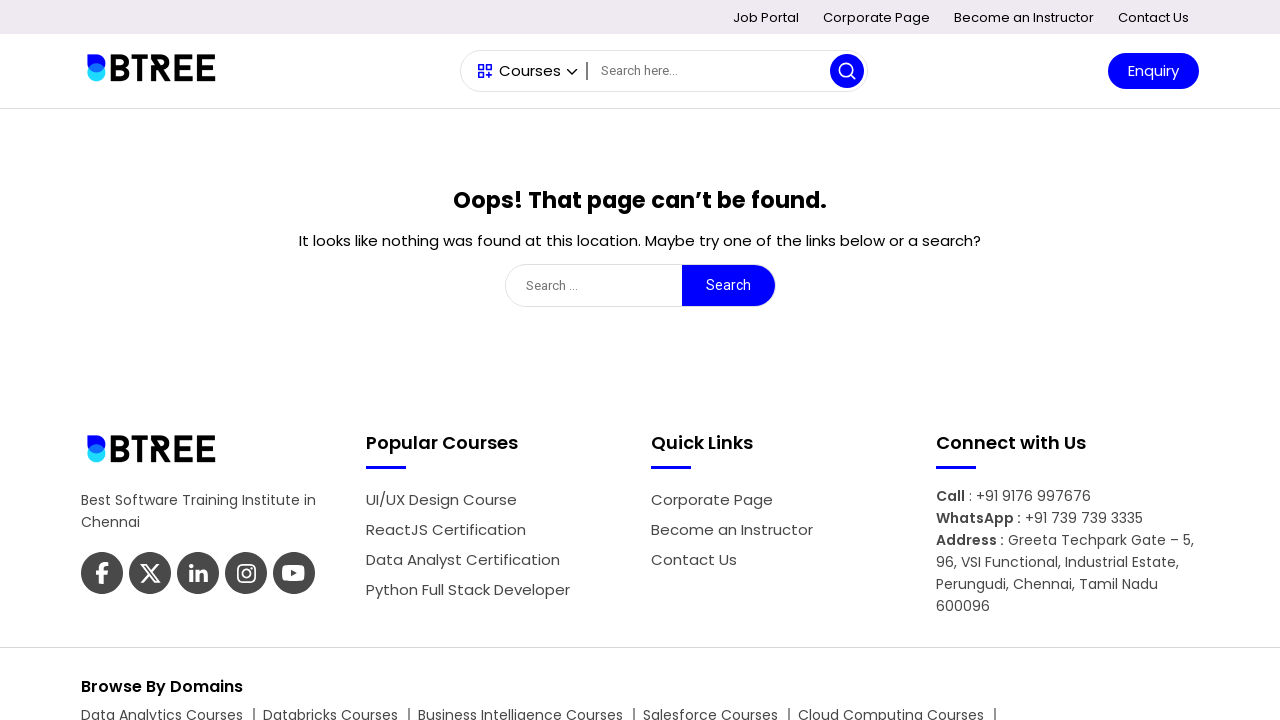

Body element is visible, page loaded successfully
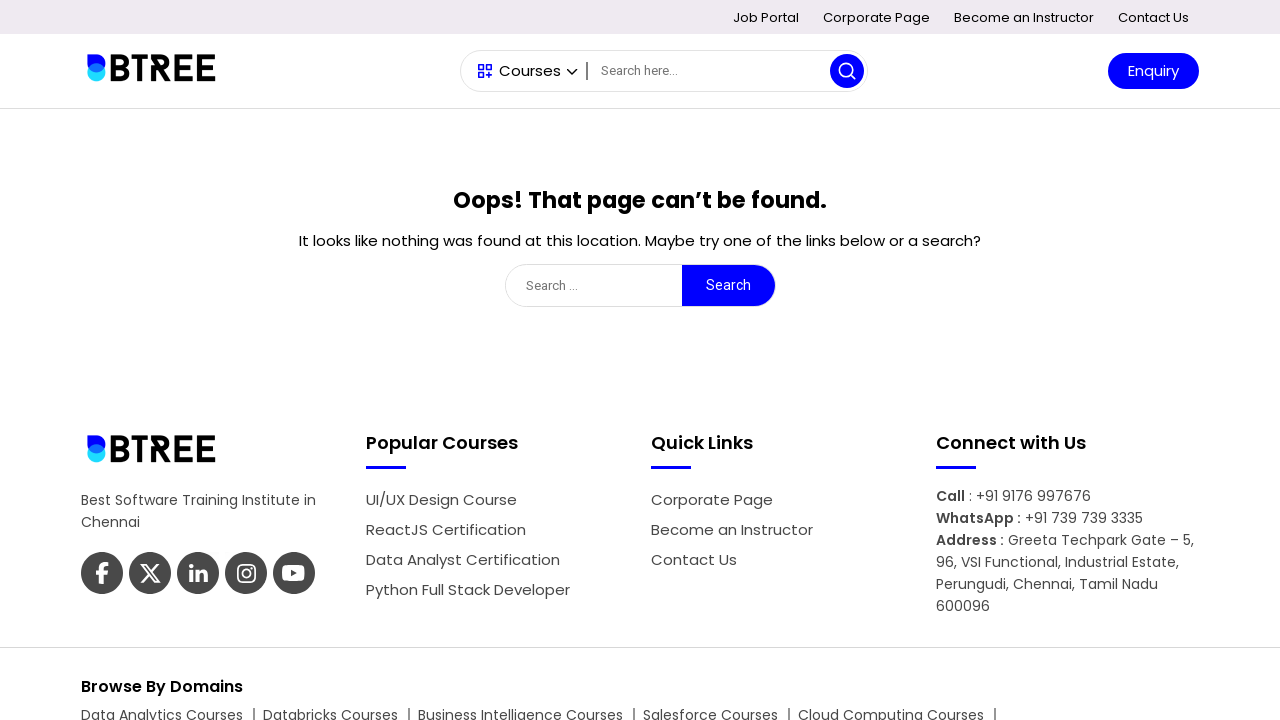

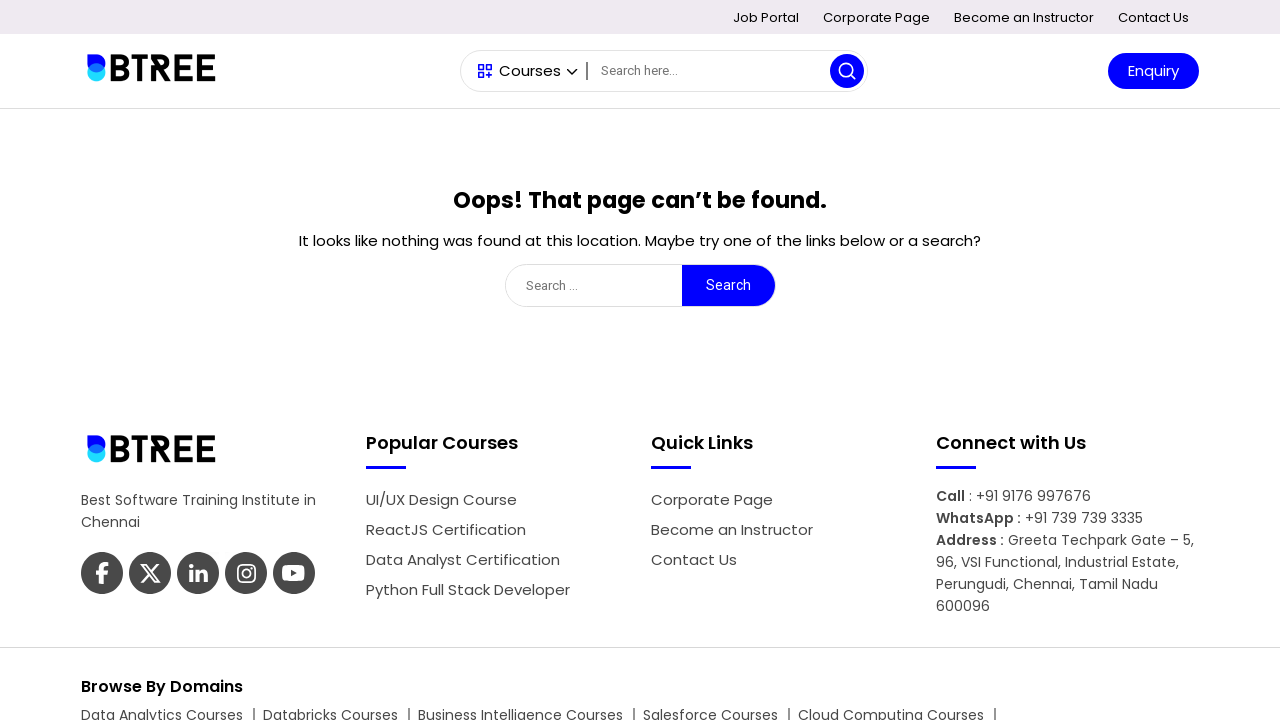